Tests that the floating menu remains visible after scrolling to the bottom of the page. The test scrolls to the bottom and verifies the floating menu is still displayed.

Starting URL: https://the-internet.herokuapp.com/floating_menu

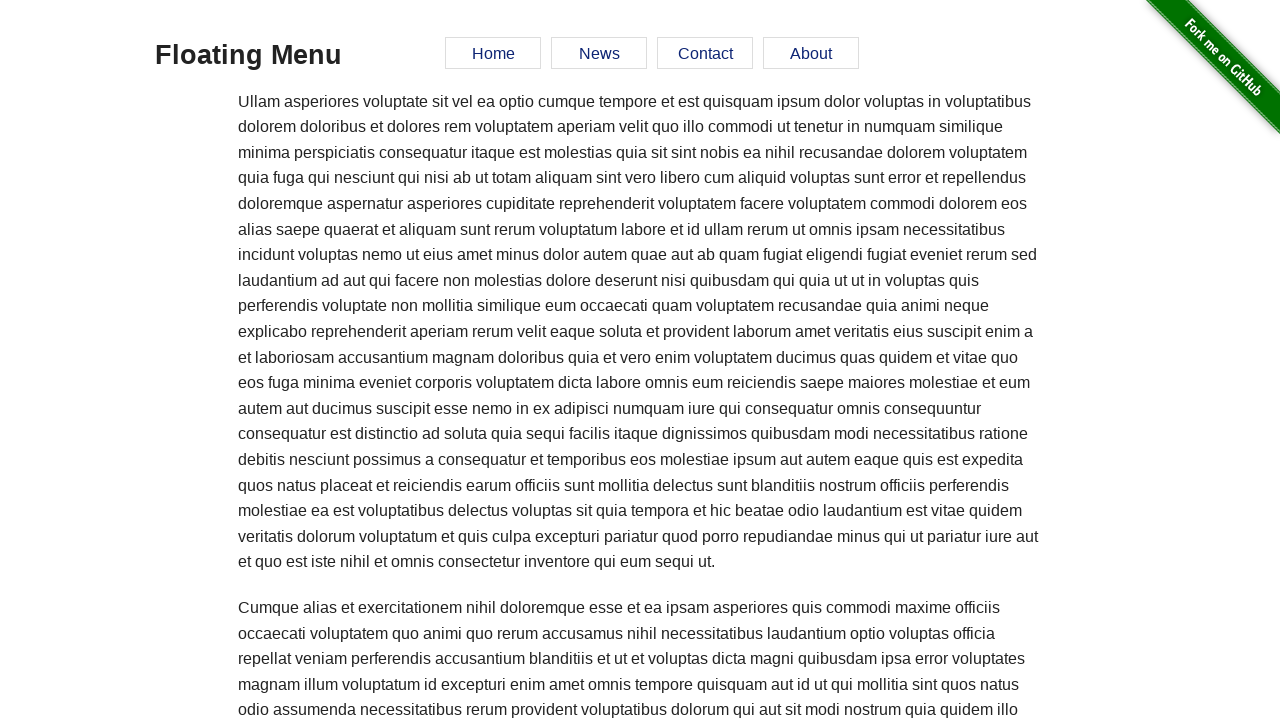

Waited for floating menu element to be present in DOM
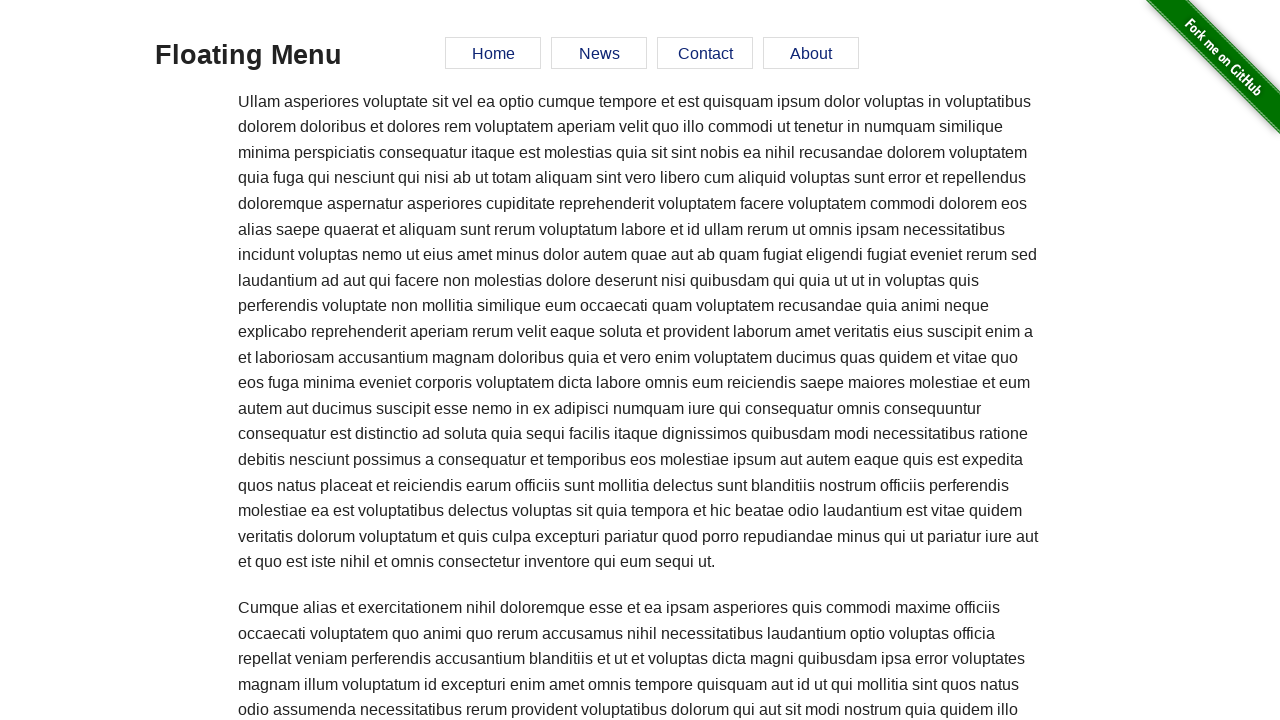

Scrolled to the bottom of the page
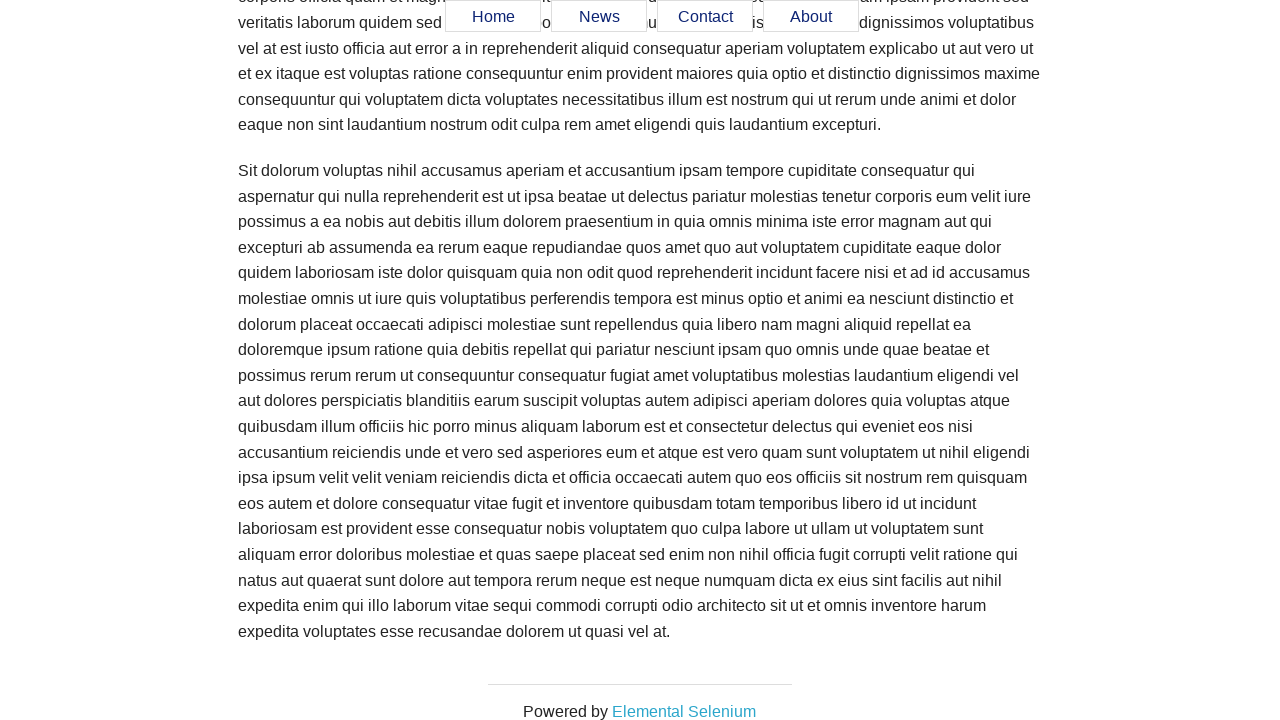

Waited 500ms for scroll animation to complete
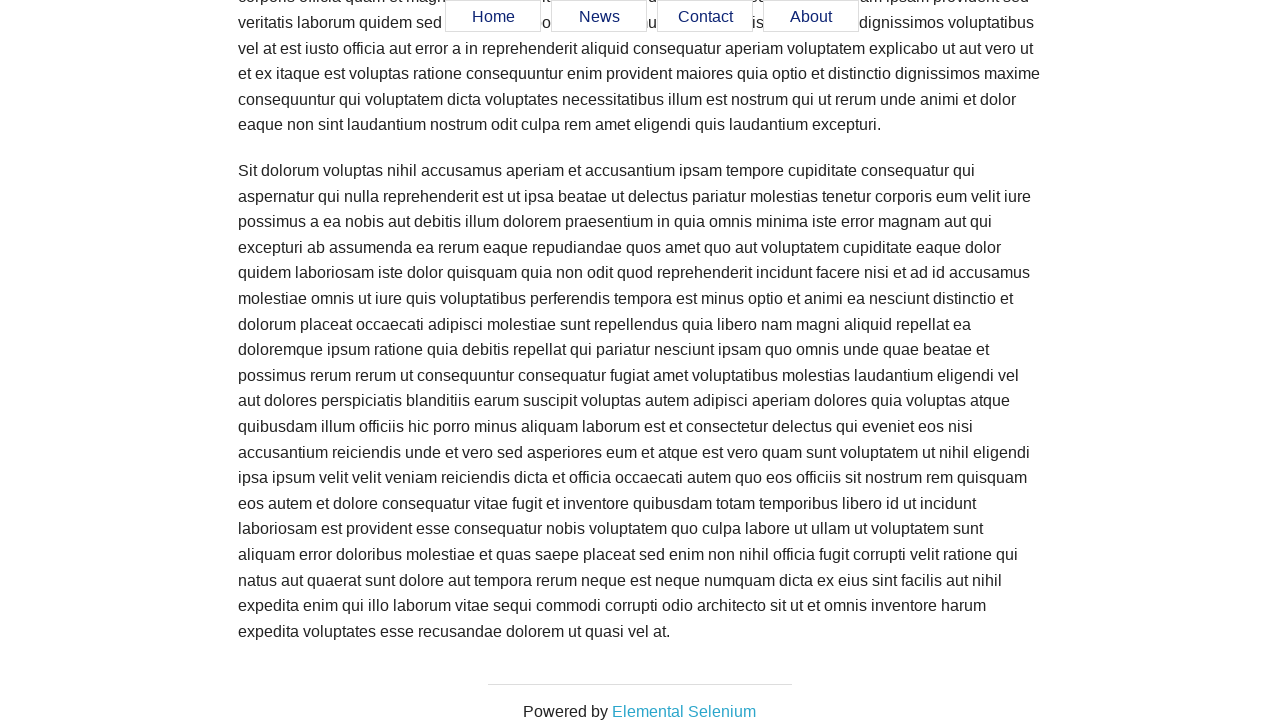

Verified floating menu is still visible after scrolling to bottom
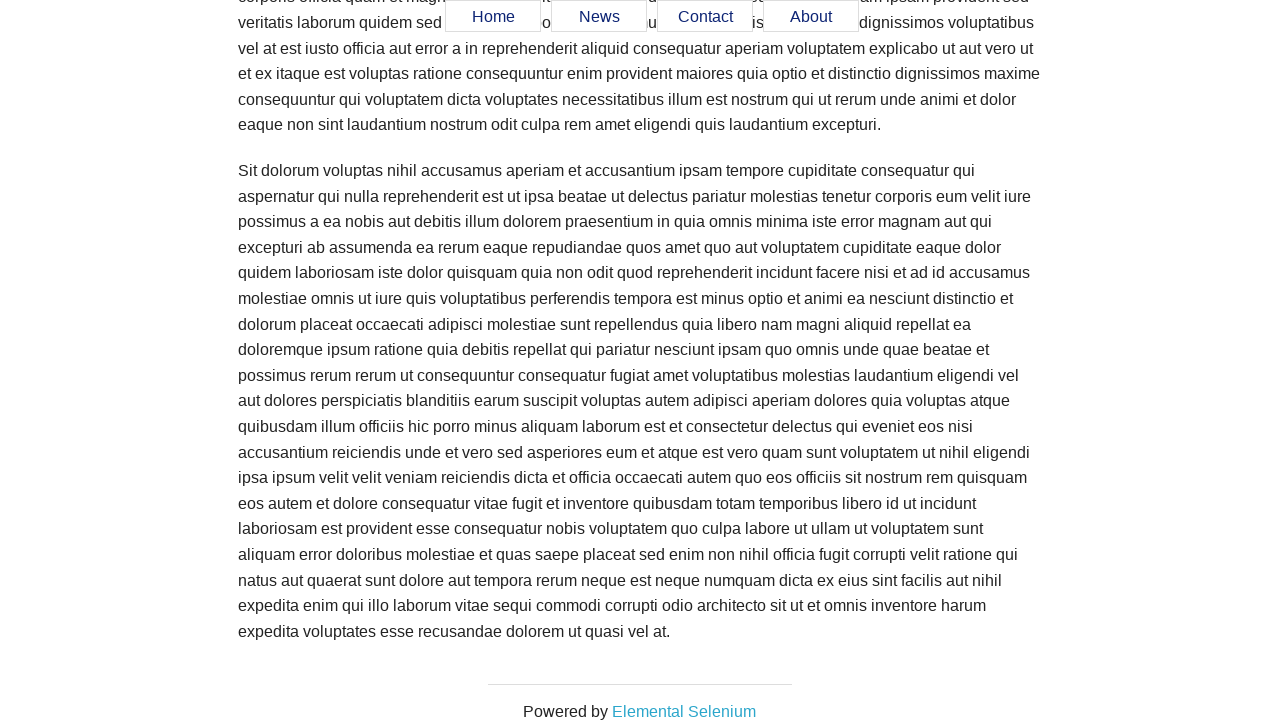

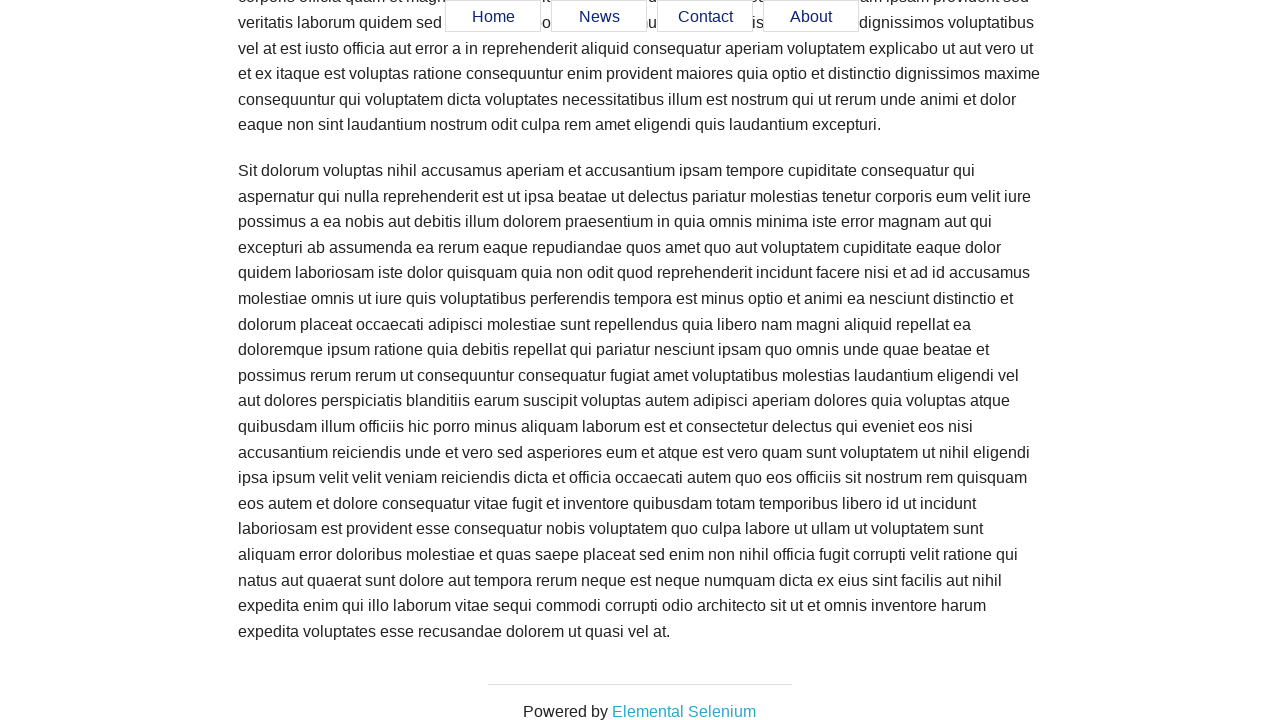